Tests removing an element by clicking add then remove buttons

Starting URL: https://the-internet.herokuapp.com/

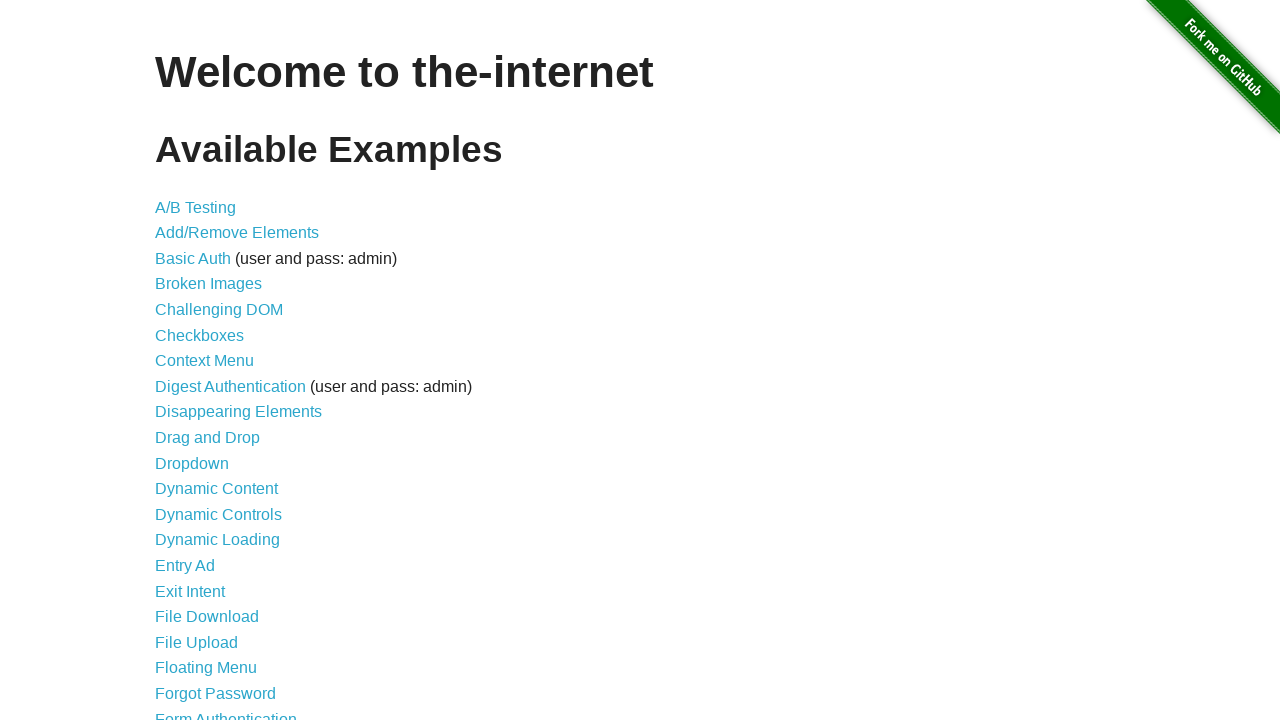

Clicked link to navigate to add/remove elements page at (237, 233) on a[href='/add_remove_elements/']
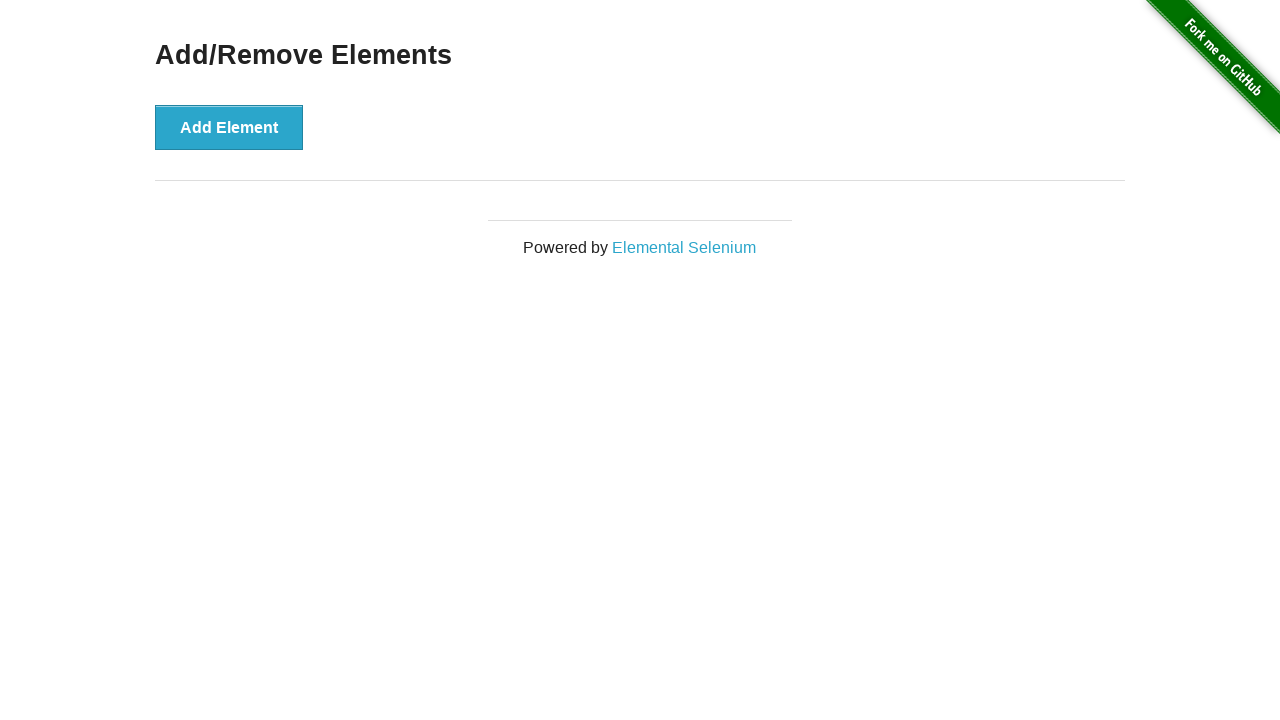

Clicked add element button at (229, 127) on button[onclick='addElement()']
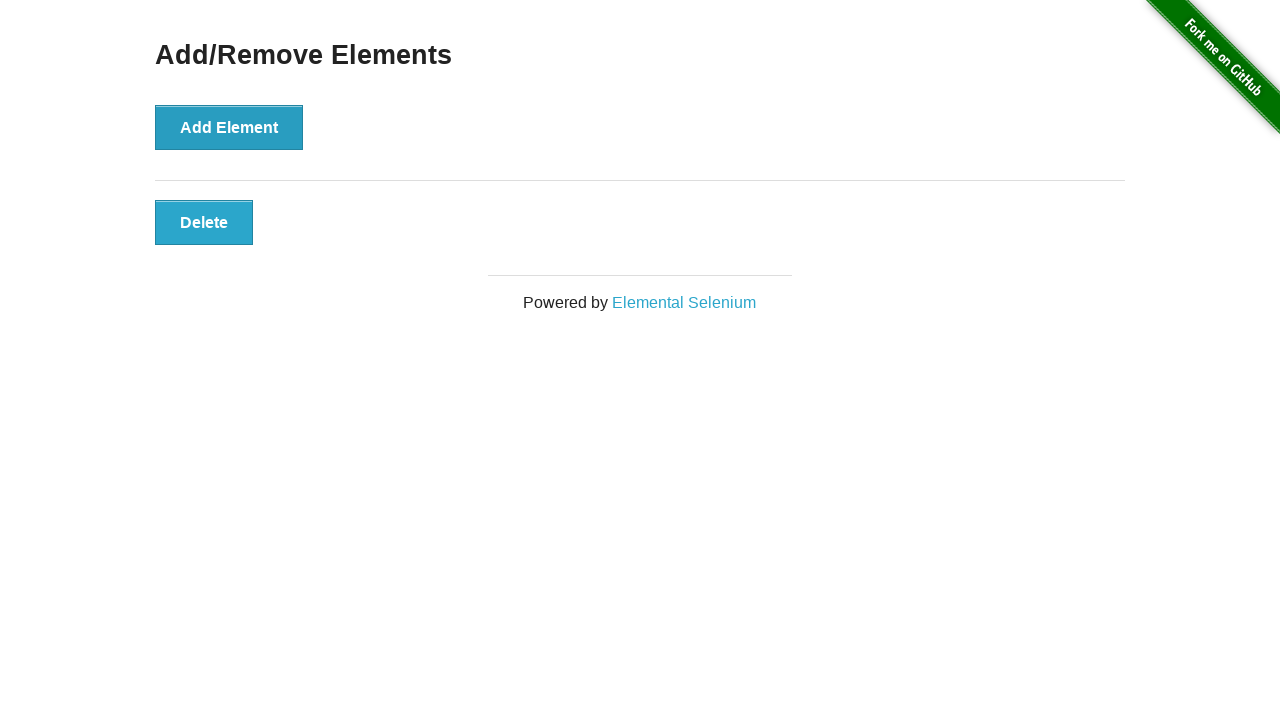

Clicked remove button to delete the added element at (204, 222) on button.added-manually
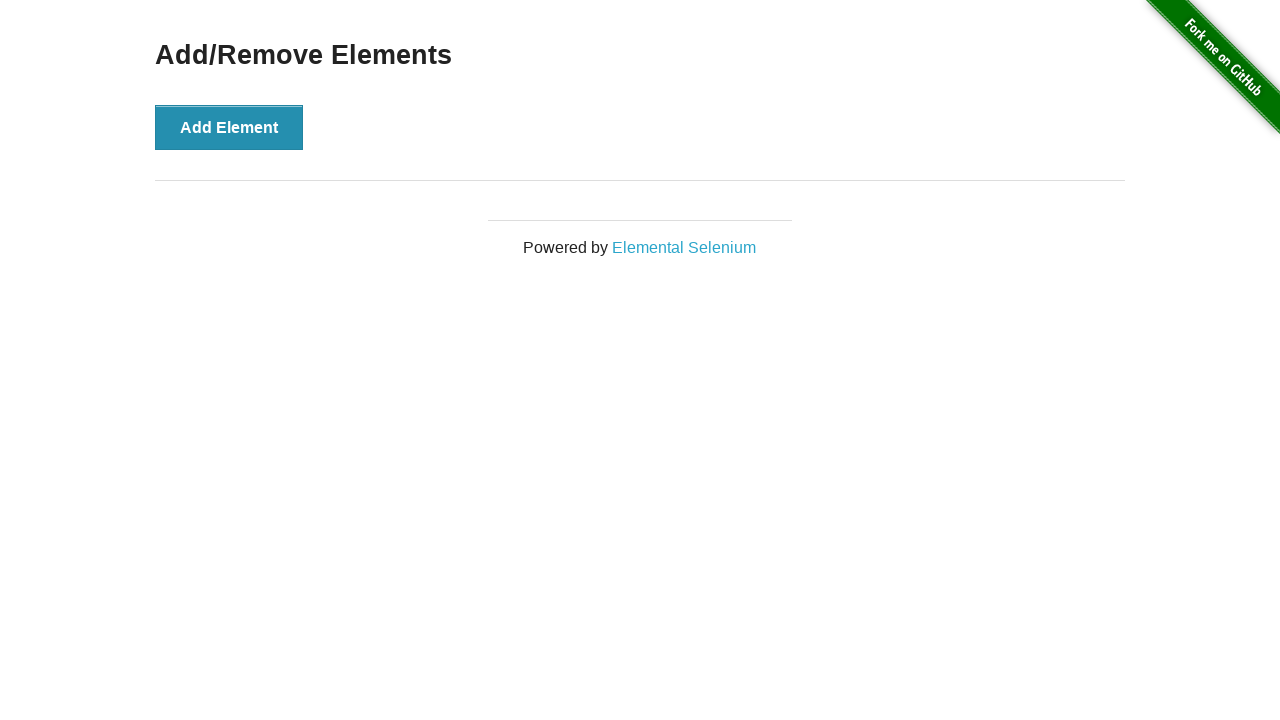

Verified that the added element has been removed
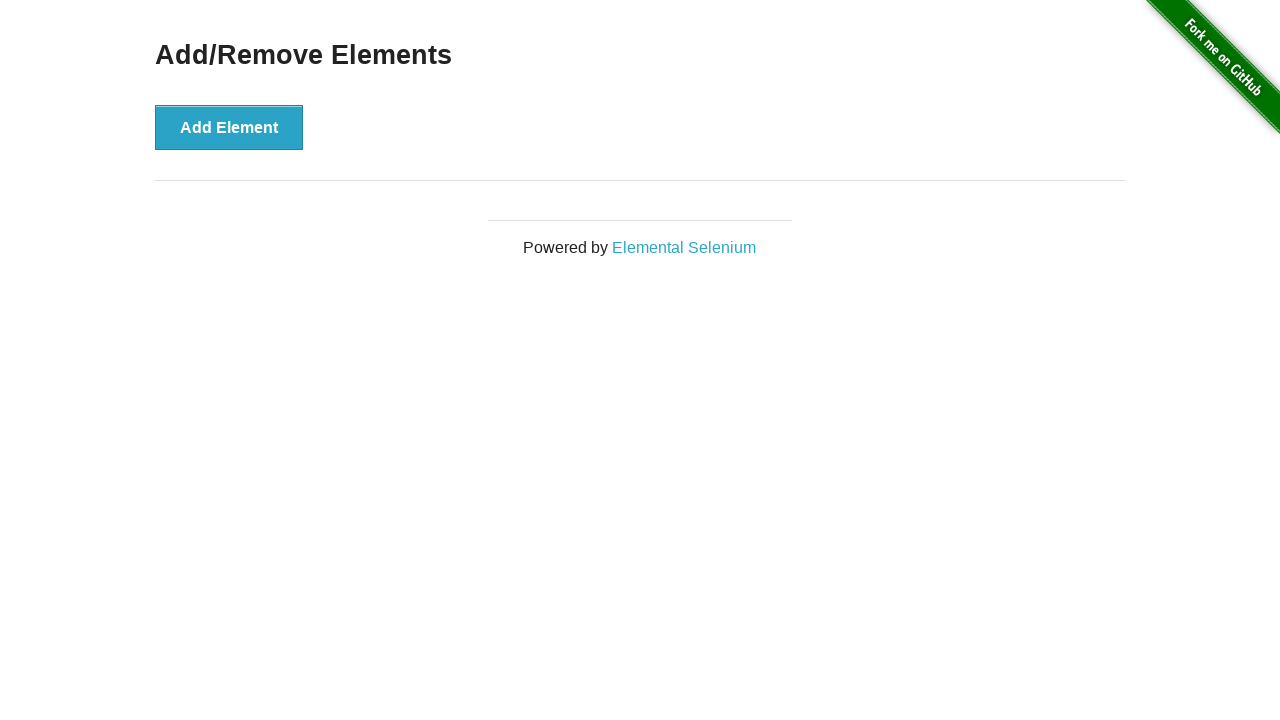

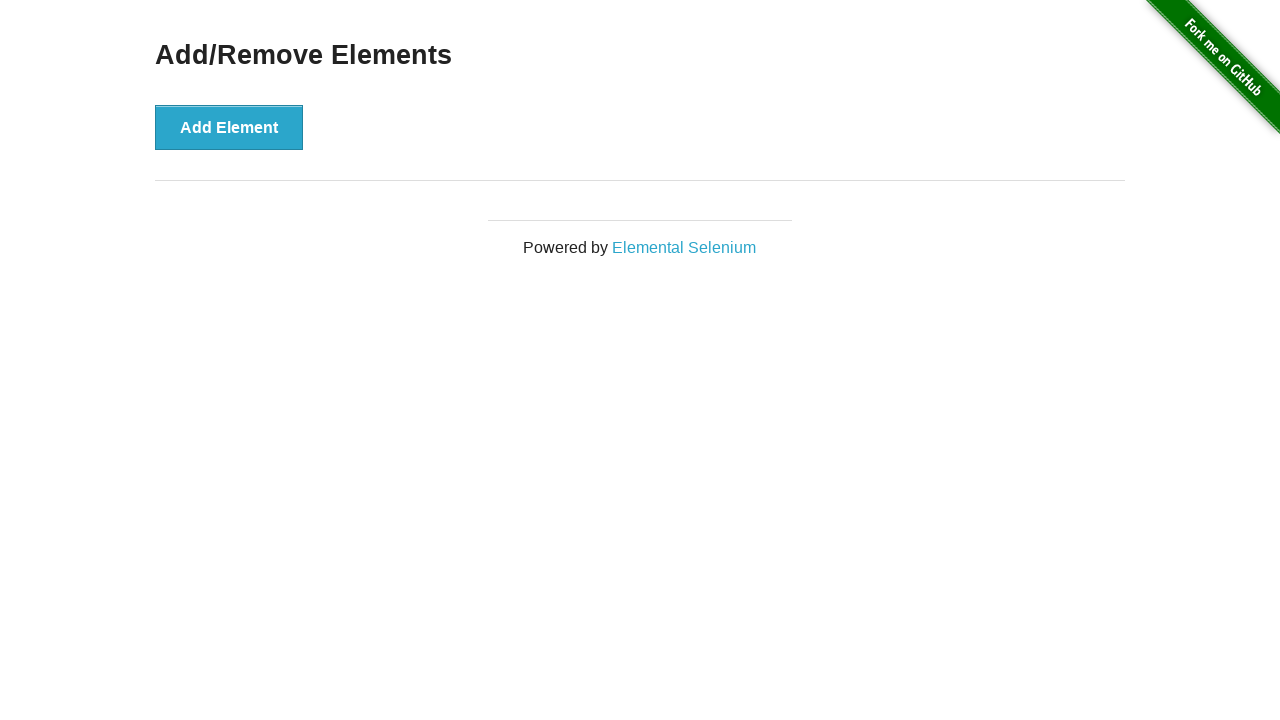